Tests dropdown selection using Selenium's Select helper to choose an option by visible text

Starting URL: https://the-internet.herokuapp.com/dropdown

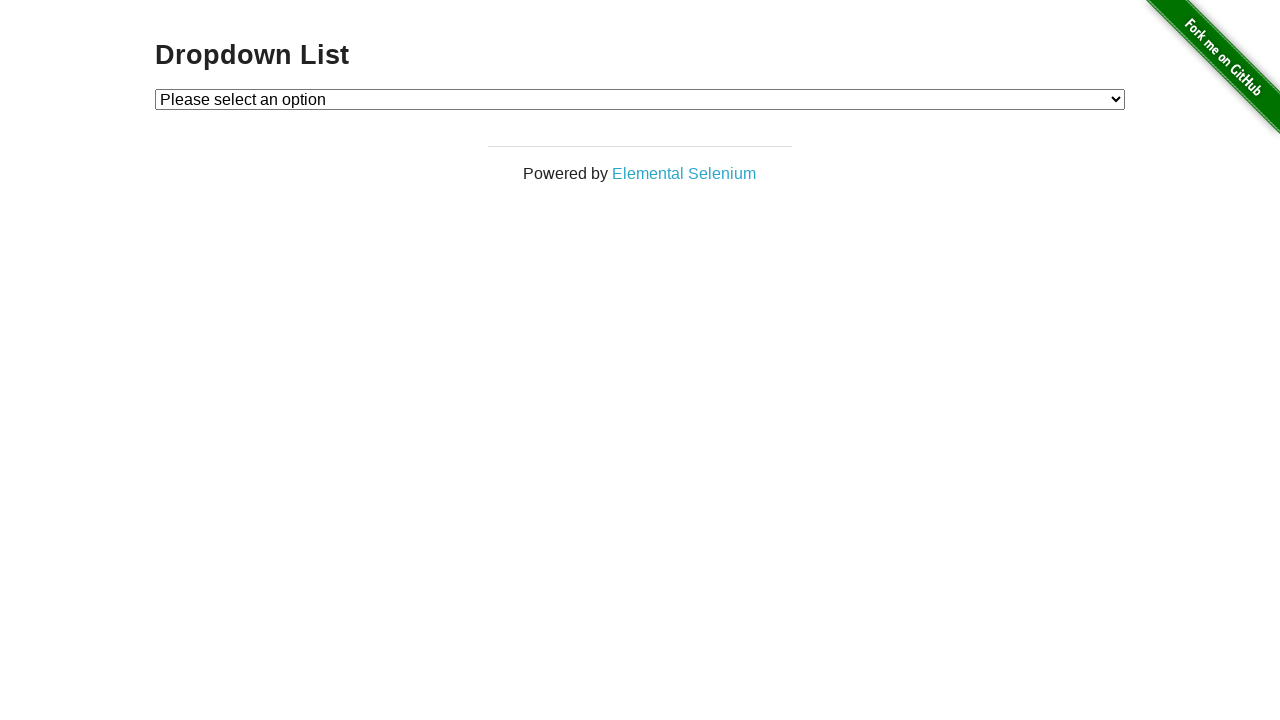

Navigated to dropdown test page
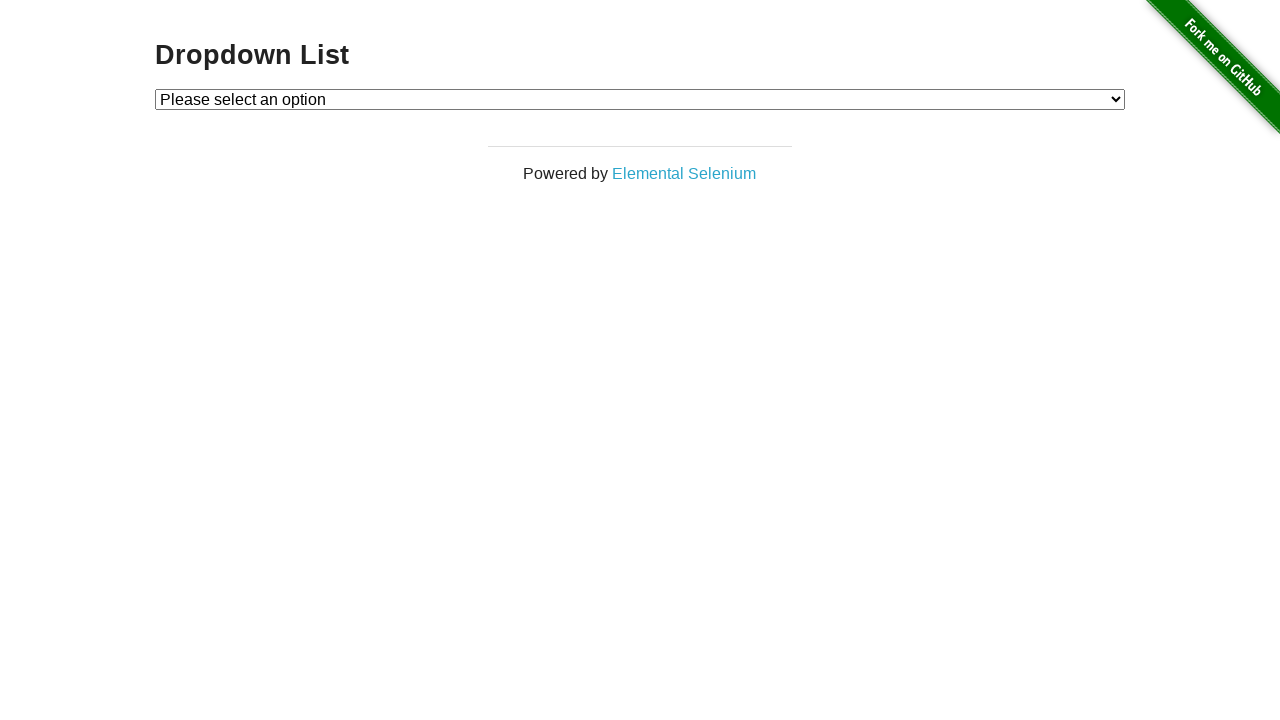

Selected 'Option 1' from dropdown using visible text on #dropdown
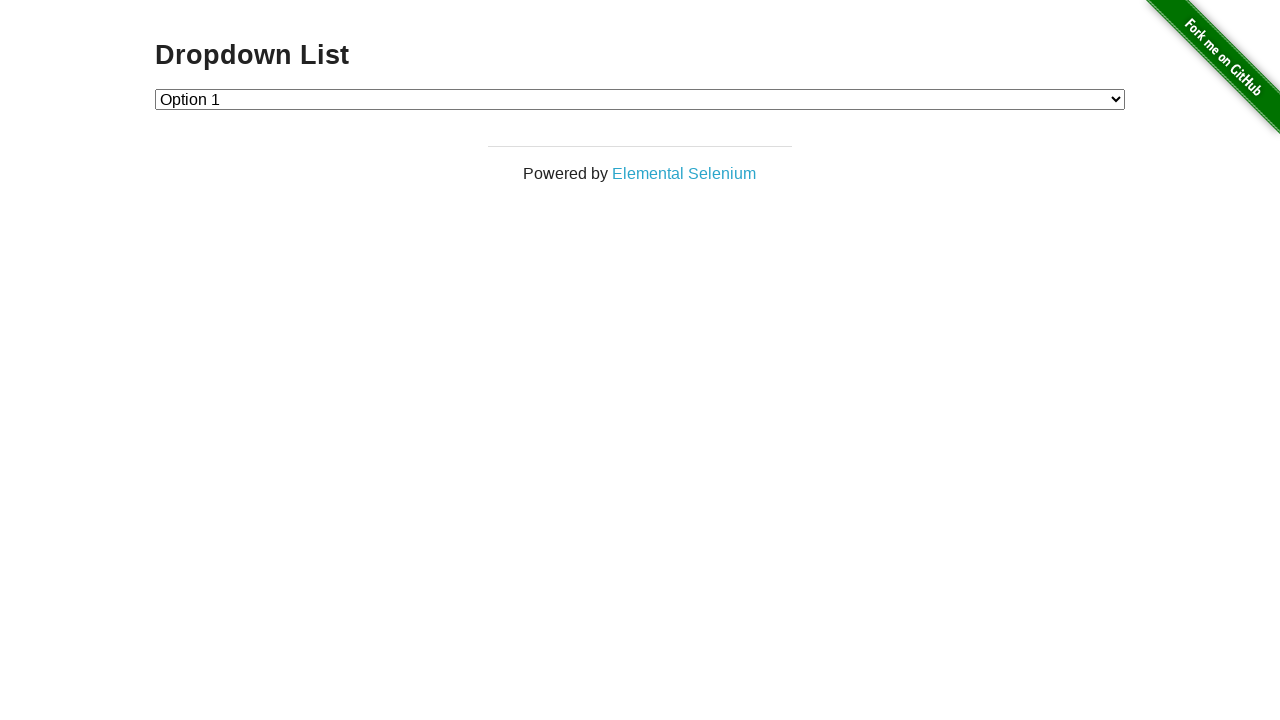

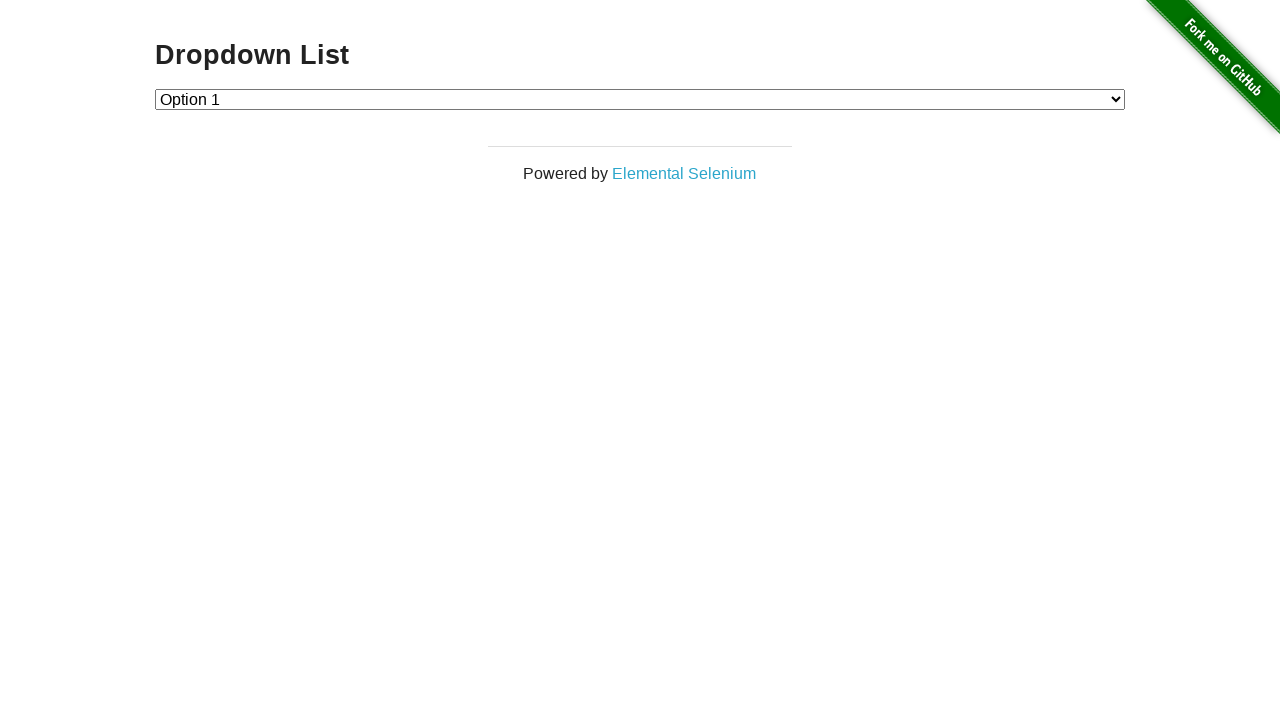